Navigates to a Selenium course content page, clicks on a collapsible heading section, and then clicks on a "Resume Model-1" link to access resume content.

Starting URL: http://greenstech.in/selenium-course-content.html

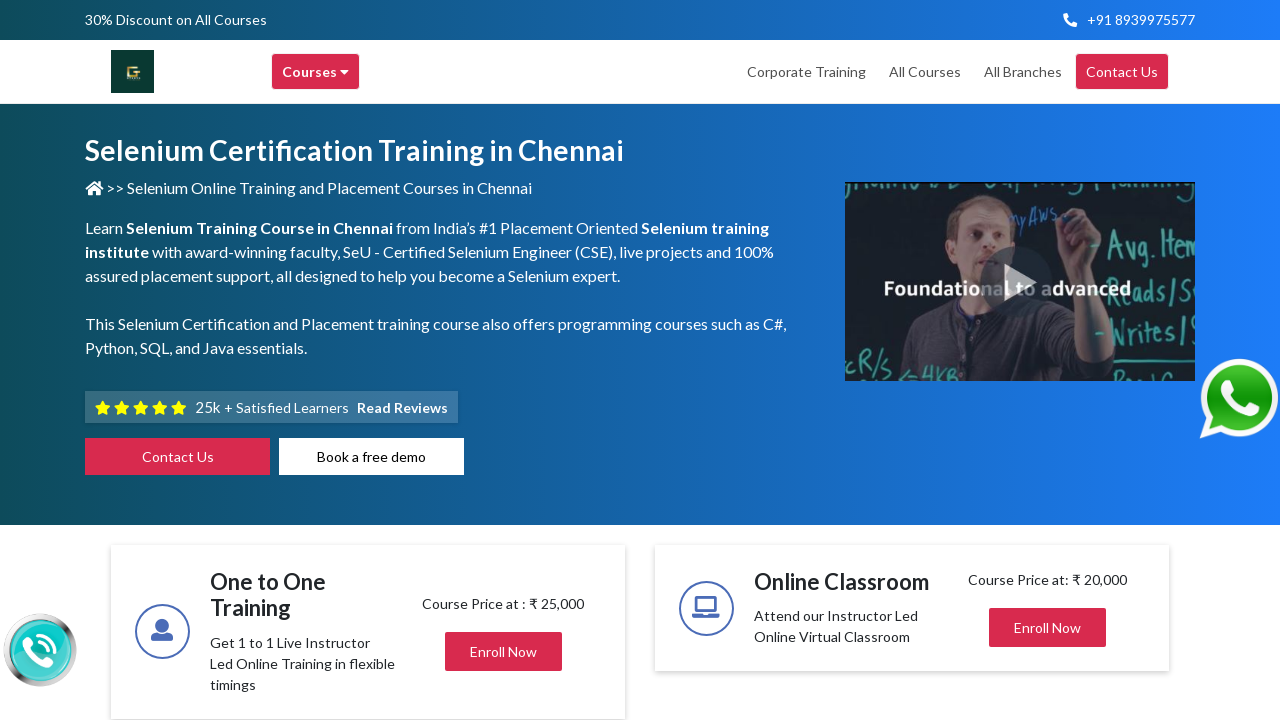

Clicked on collapsible heading section to expand it at (1048, 360) on xpath=//div[@id='heading201']
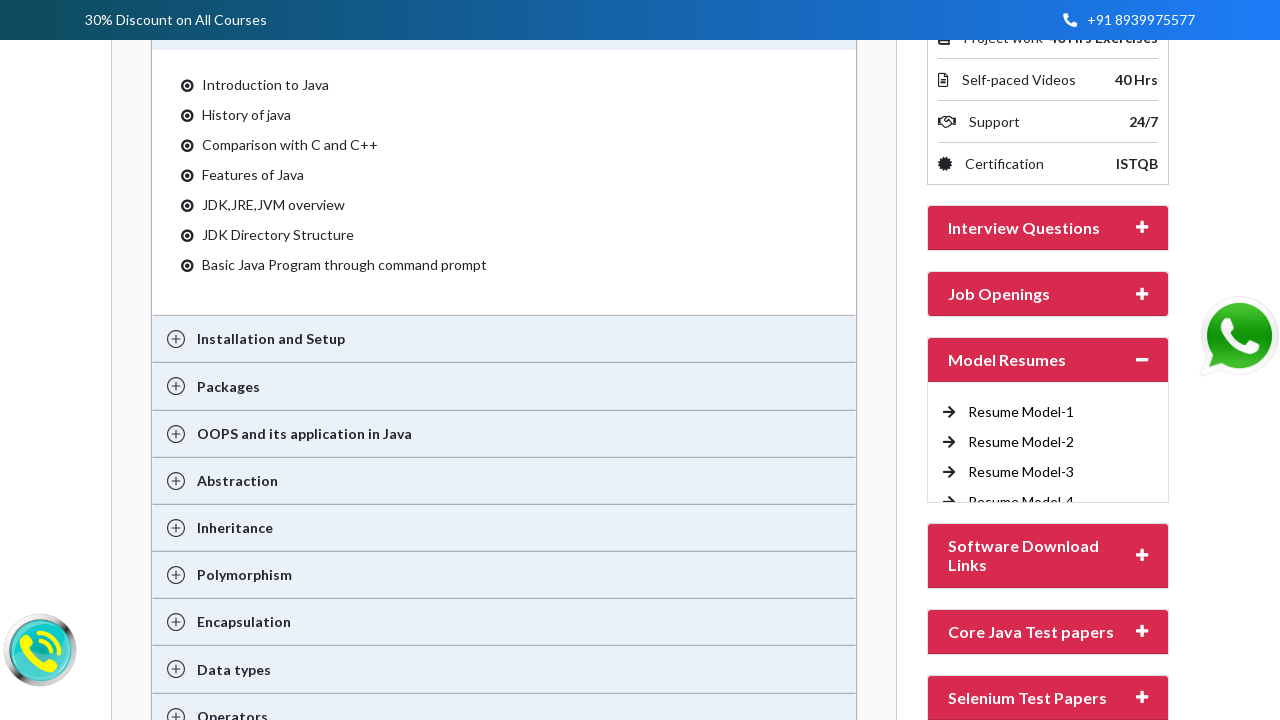

Clicked on 'Resume Model-1' link to access resume content at (1021, 412) on xpath=//a[text()='Resume Model-1 ']
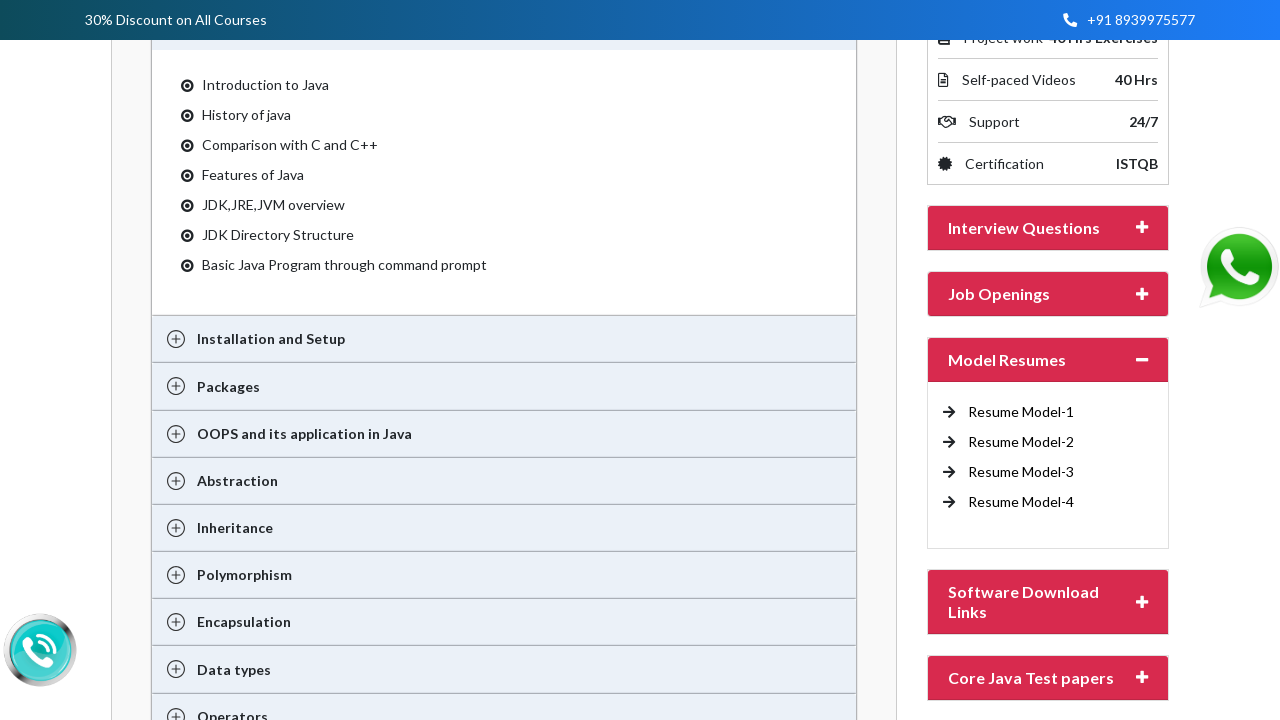

Waited for page to reach networkidle state
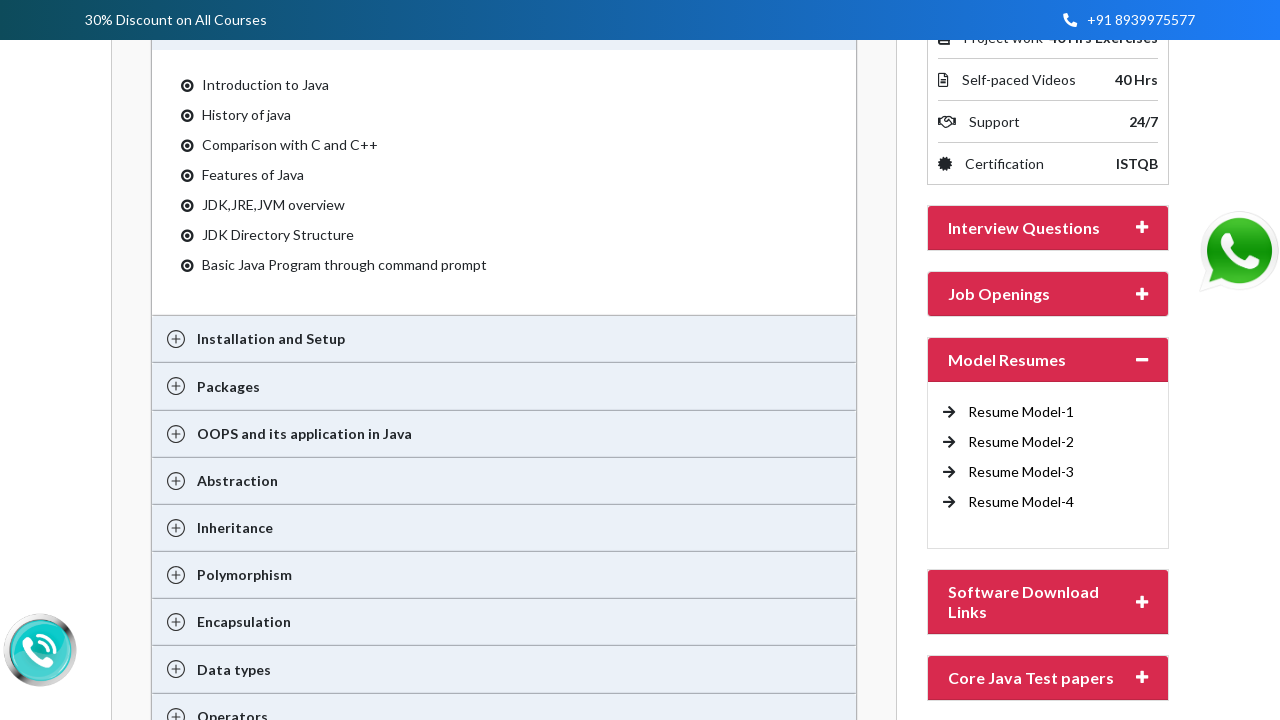

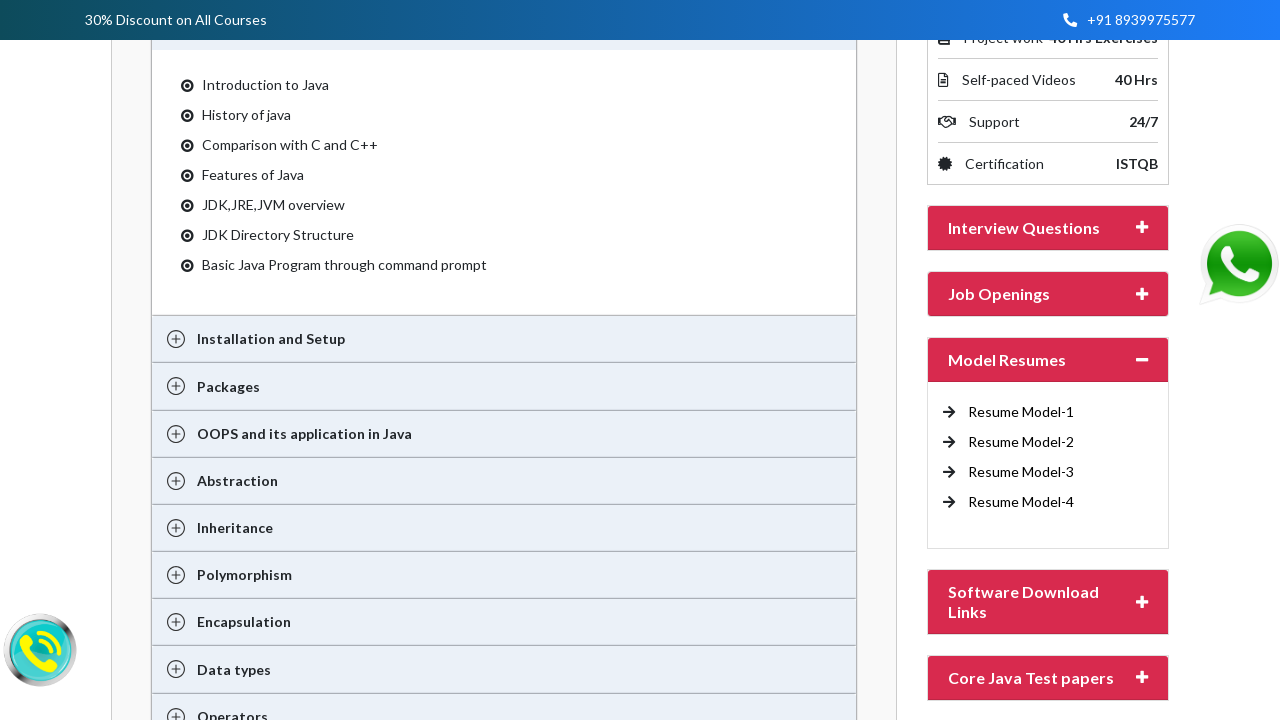